Tests form validation on the login page by submitting a username without a password, verifying that the appropriate error message is displayed.

Starting URL: https://www.saucedemo.com/

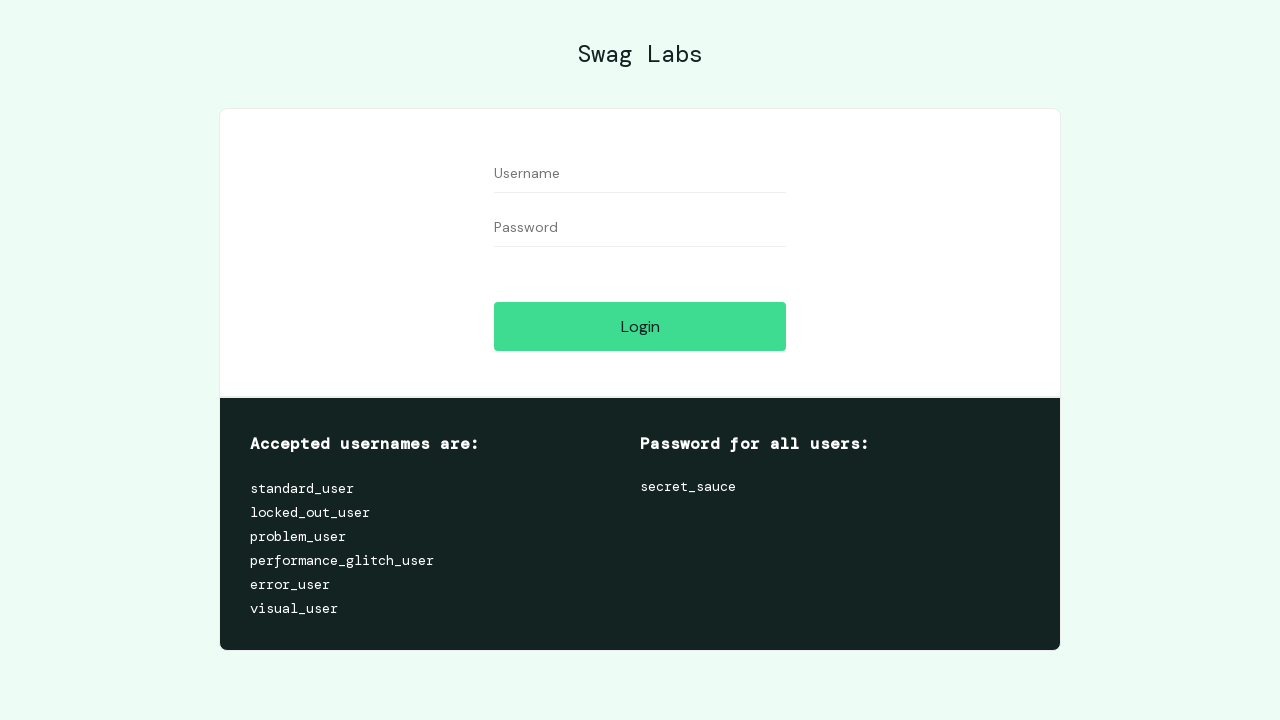

Clicked on username field at (640, 174) on #user-name
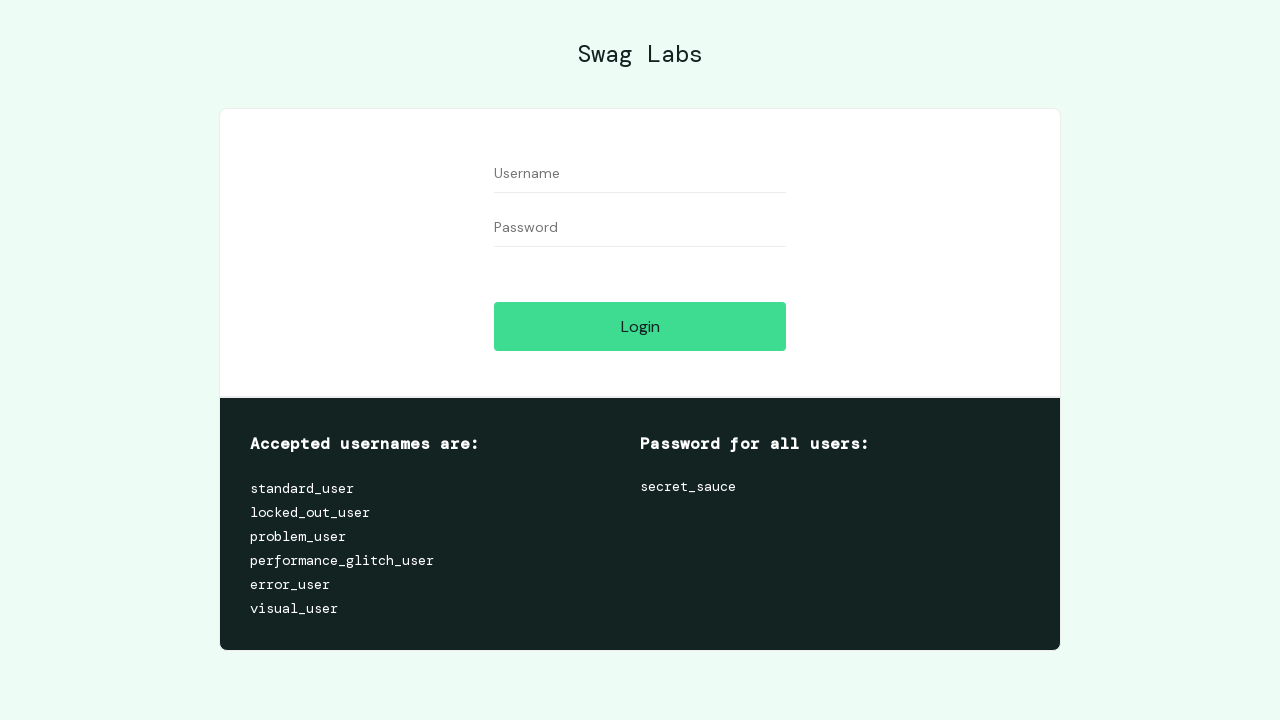

Filled username field with 'pair5' on #user-name
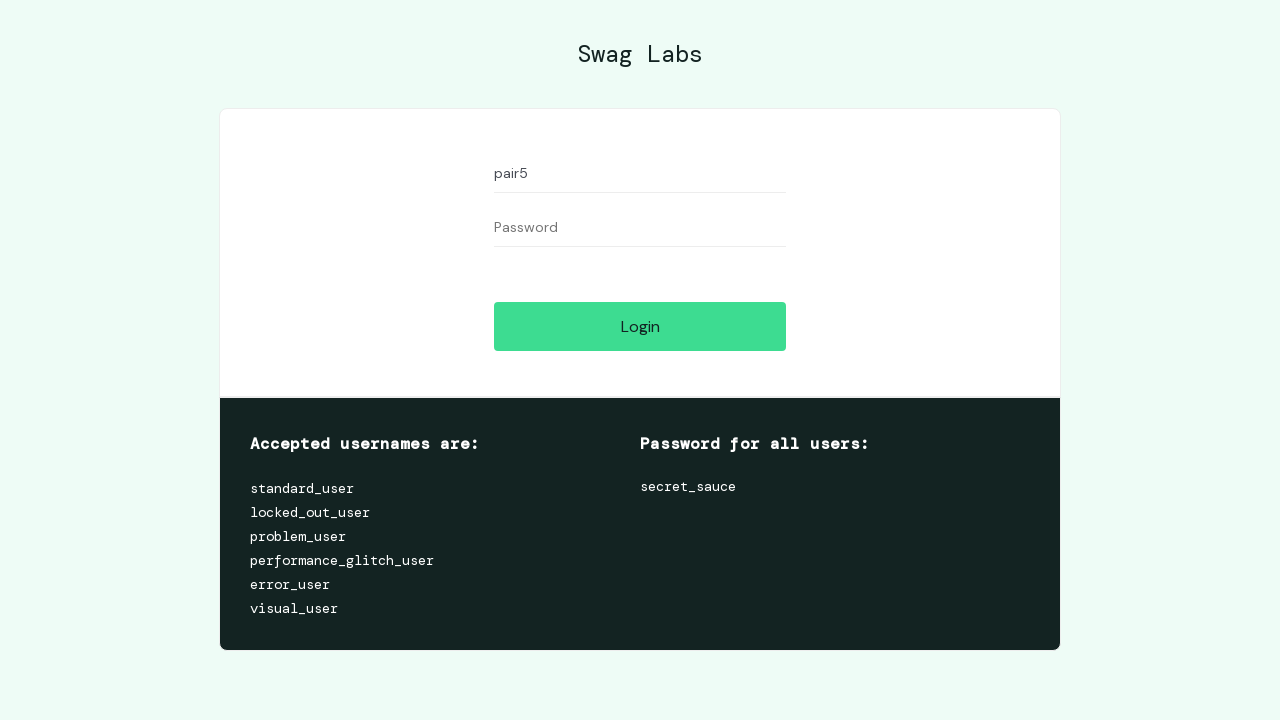

Clicked on password field without entering a password at (640, 228) on #password
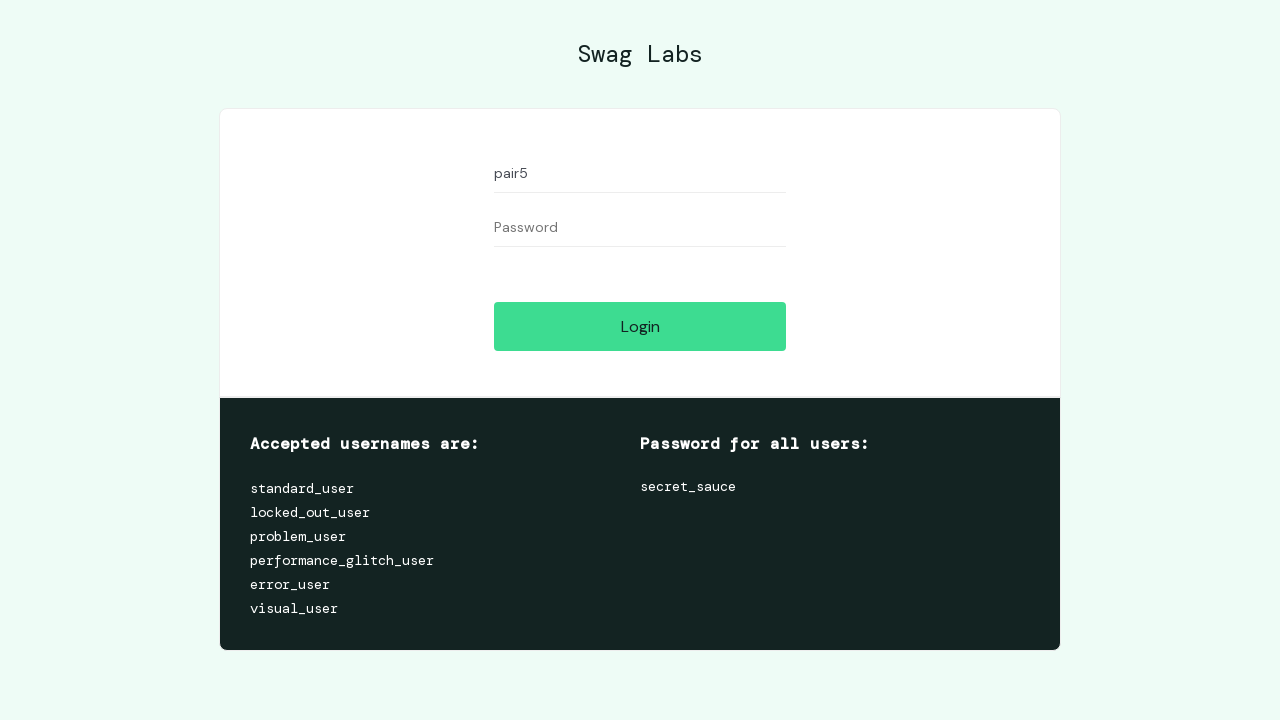

Clicked login button to submit form at (640, 326) on #login-button
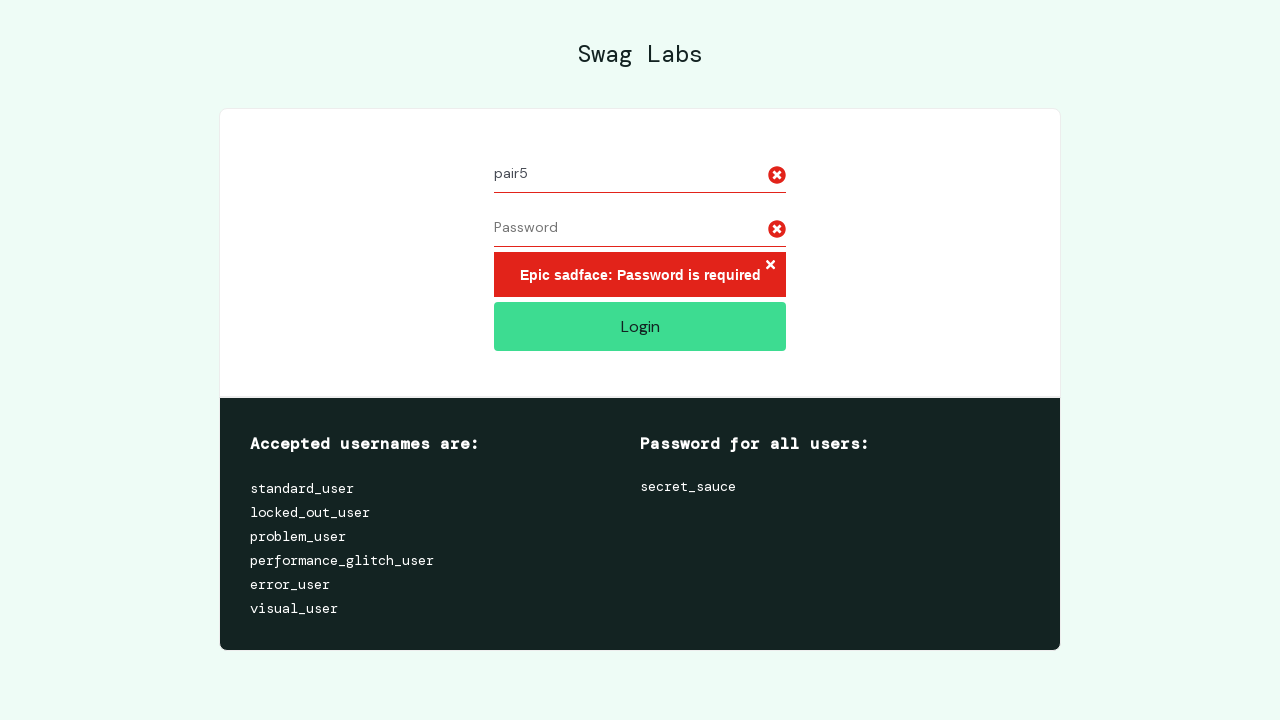

Waited for error message to appear
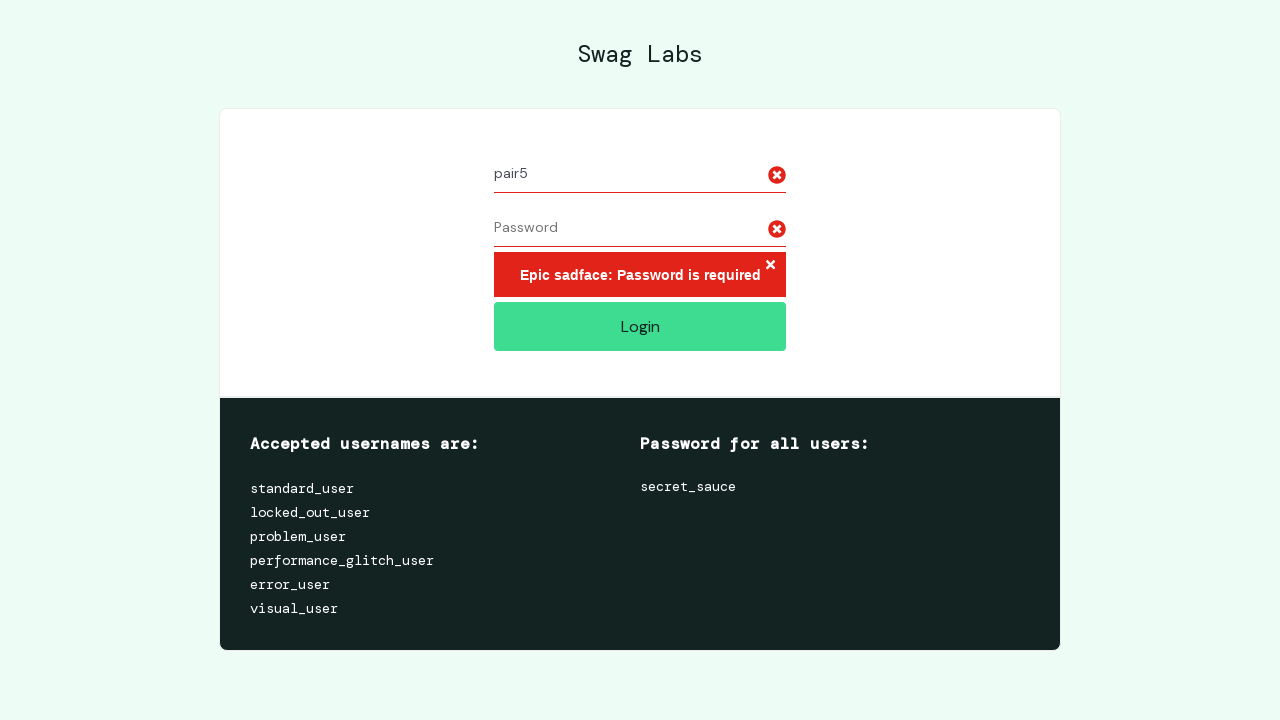

Verified error message: 'Epic sadface: Password is required'
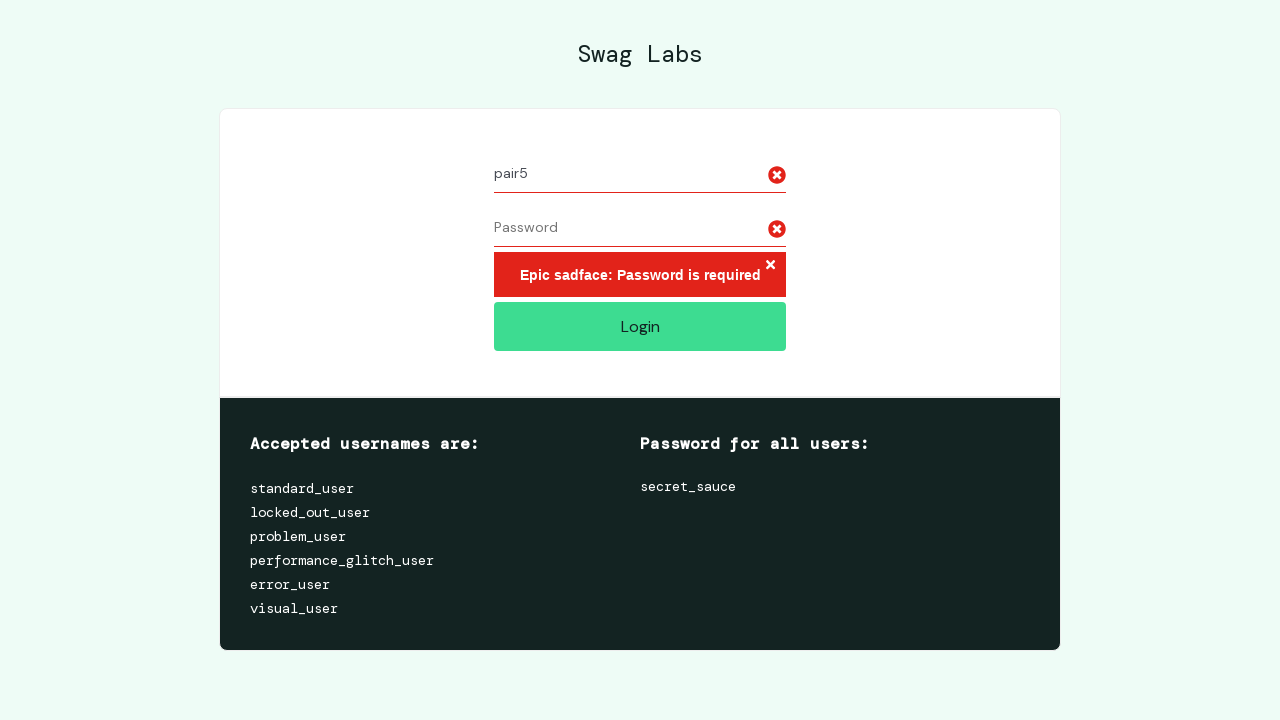

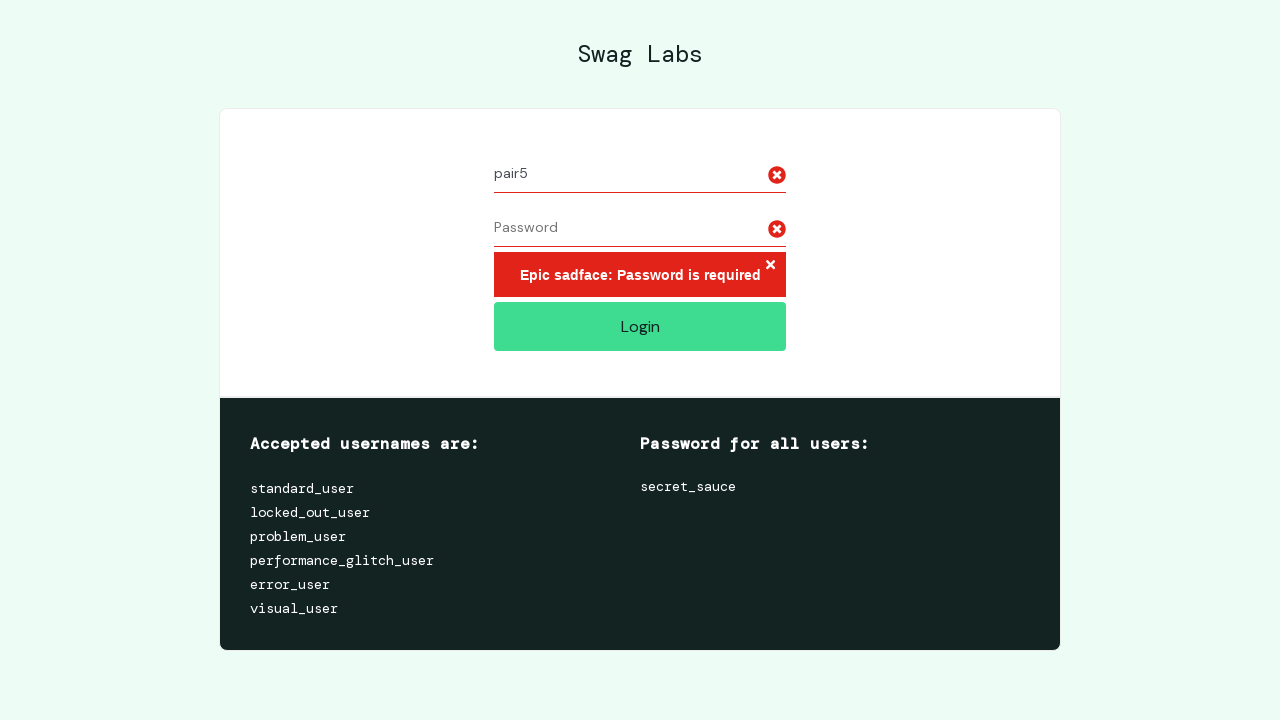